Tests un-marking items as complete by unchecking previously checked items

Starting URL: https://demo.playwright.dev/todomvc

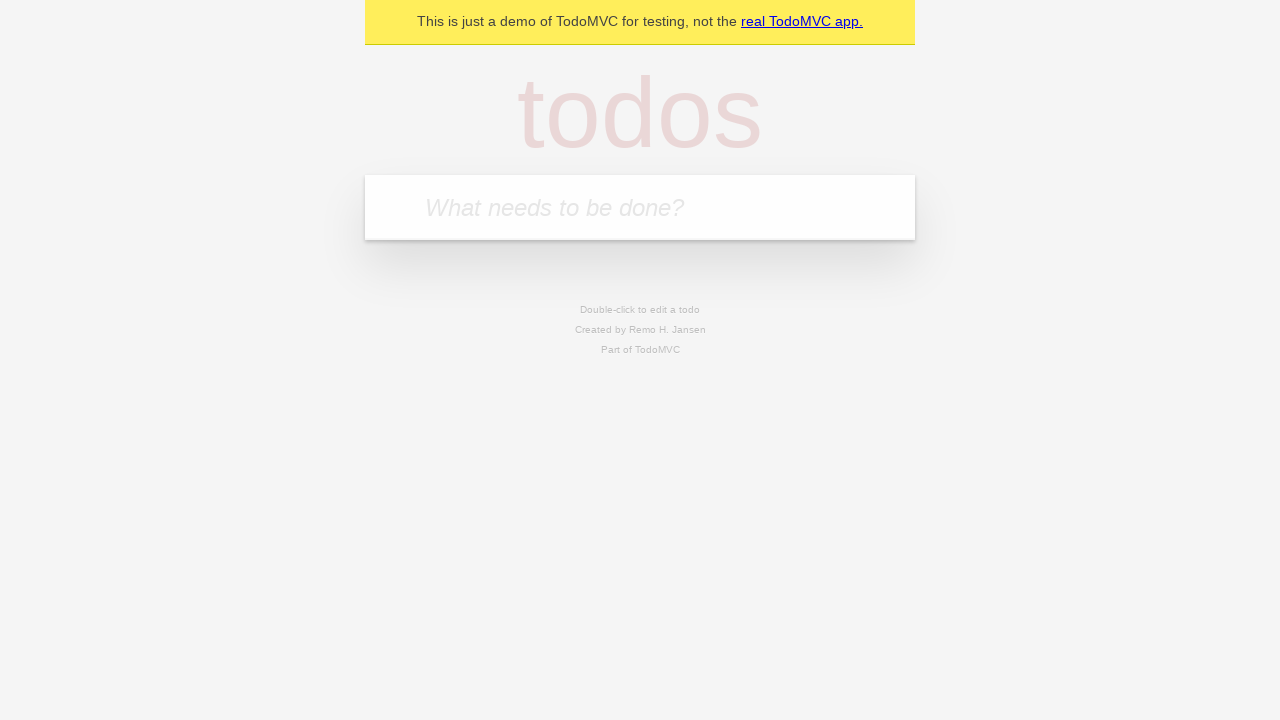

Filled new todo field with 'buy some cheese' on .new-todo
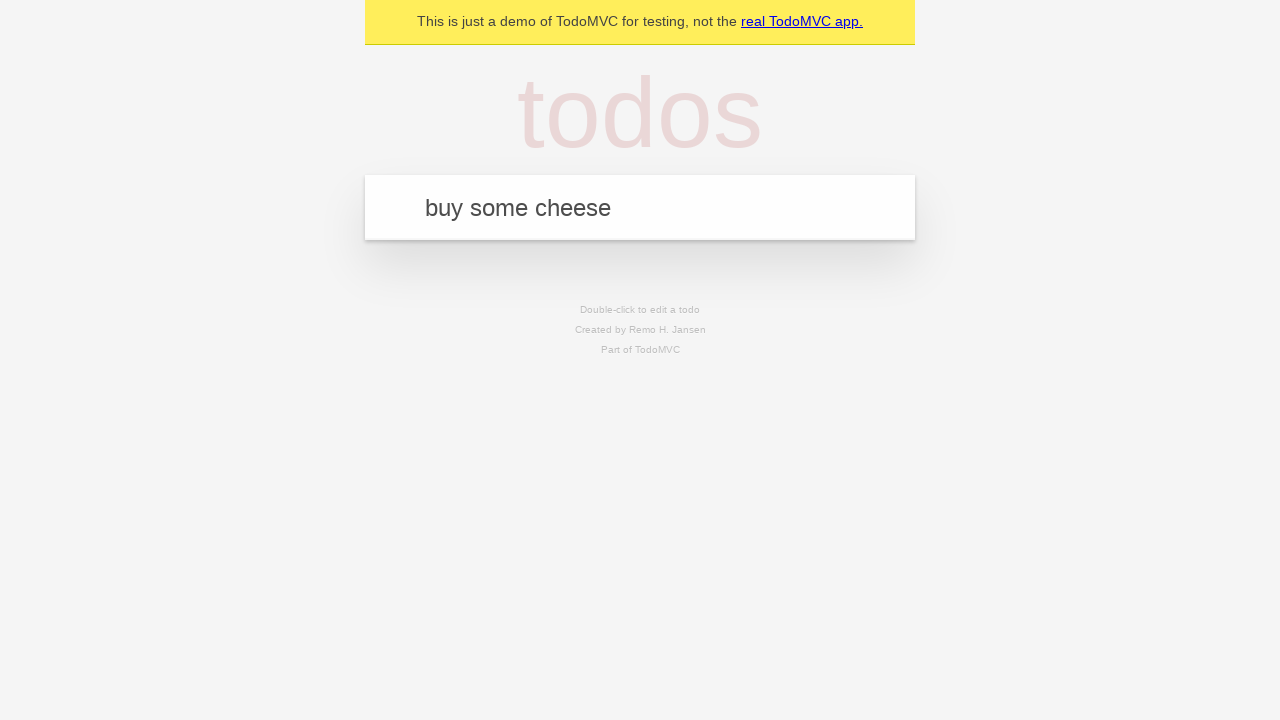

Pressed Enter to create first todo item on .new-todo
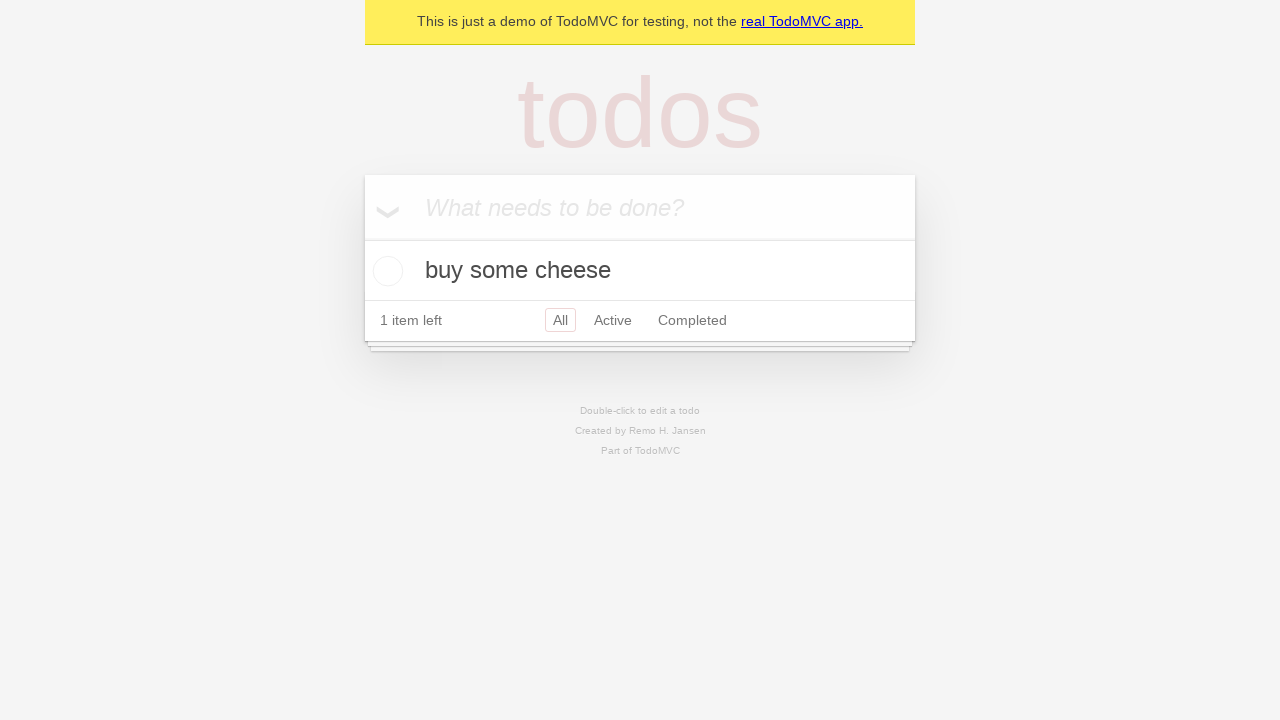

Filled new todo field with 'feed the cat' on .new-todo
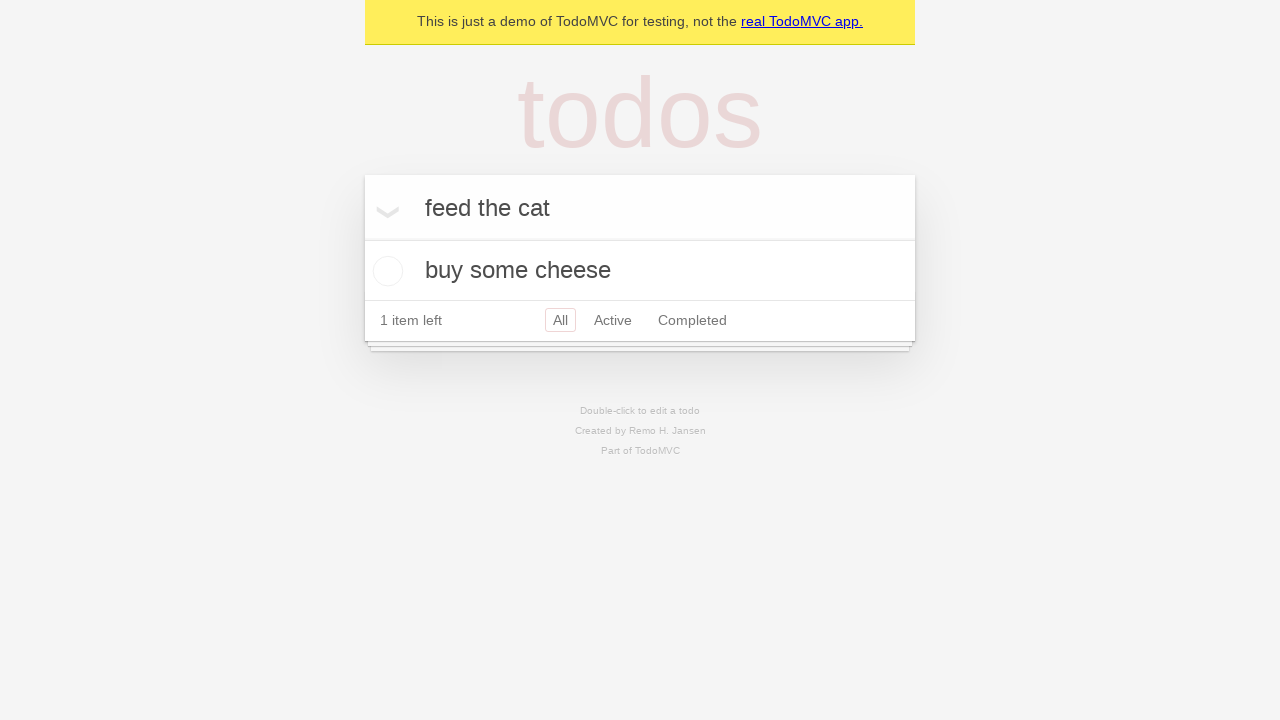

Pressed Enter to create second todo item on .new-todo
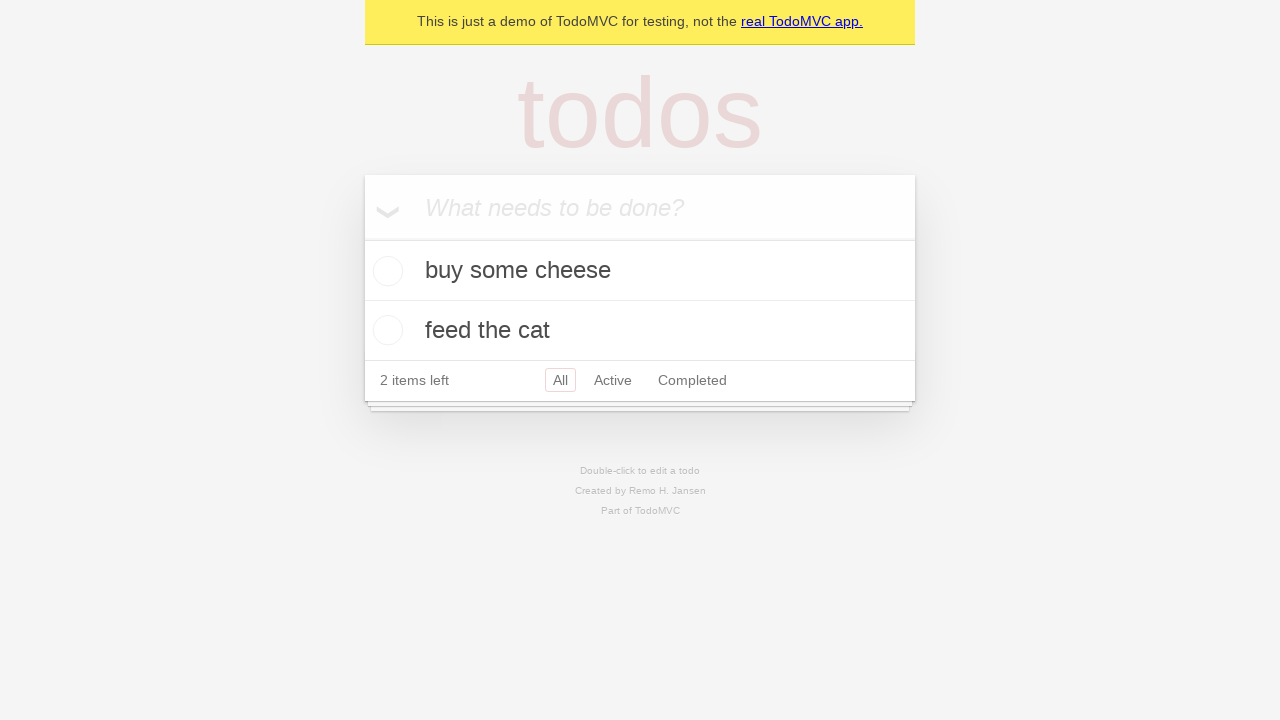

Waited for second todo item to be visible
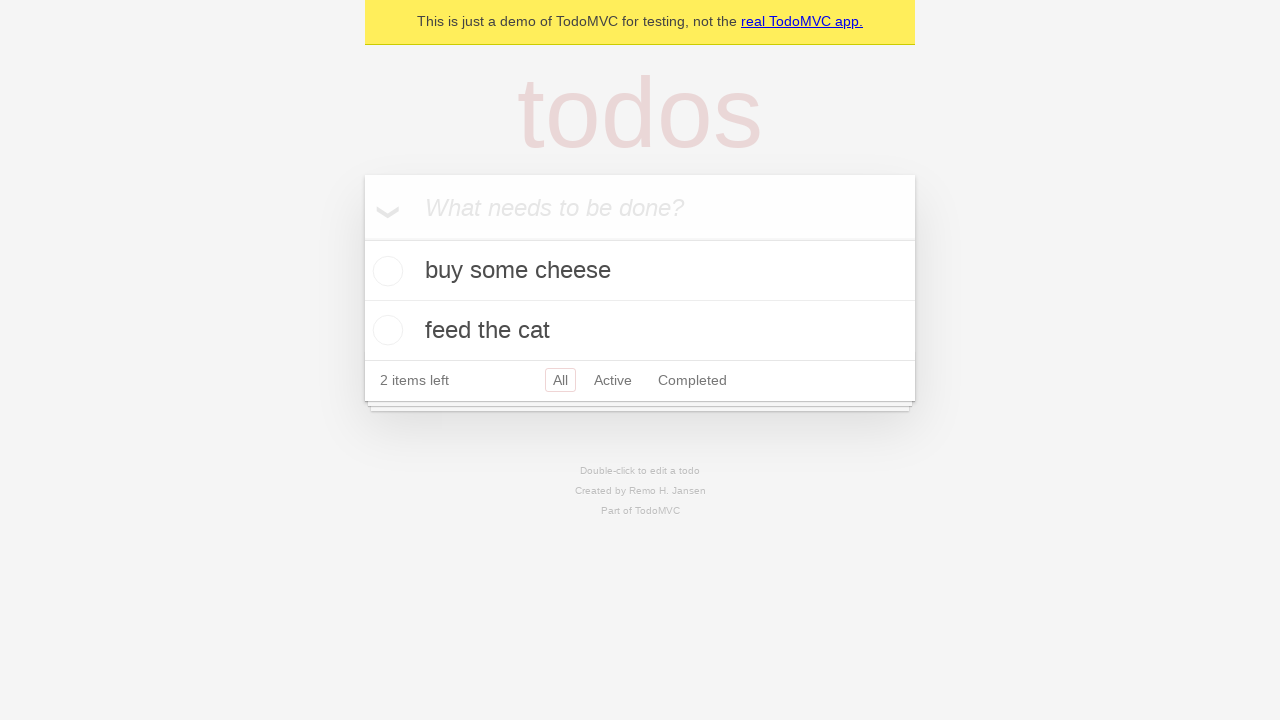

Checked first todo item as complete at (385, 271) on .todo-list li >> nth=0 >> .toggle
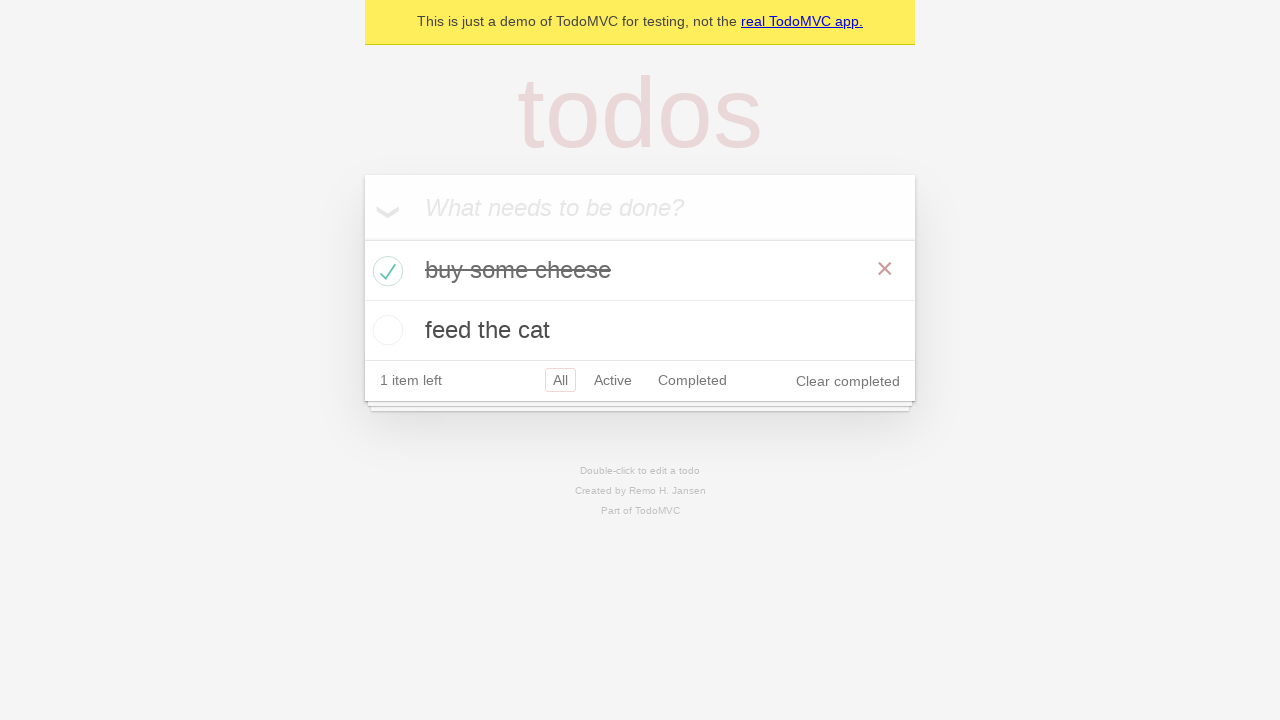

Unchecked first todo item to mark as incomplete at (385, 271) on .todo-list li >> nth=0 >> .toggle
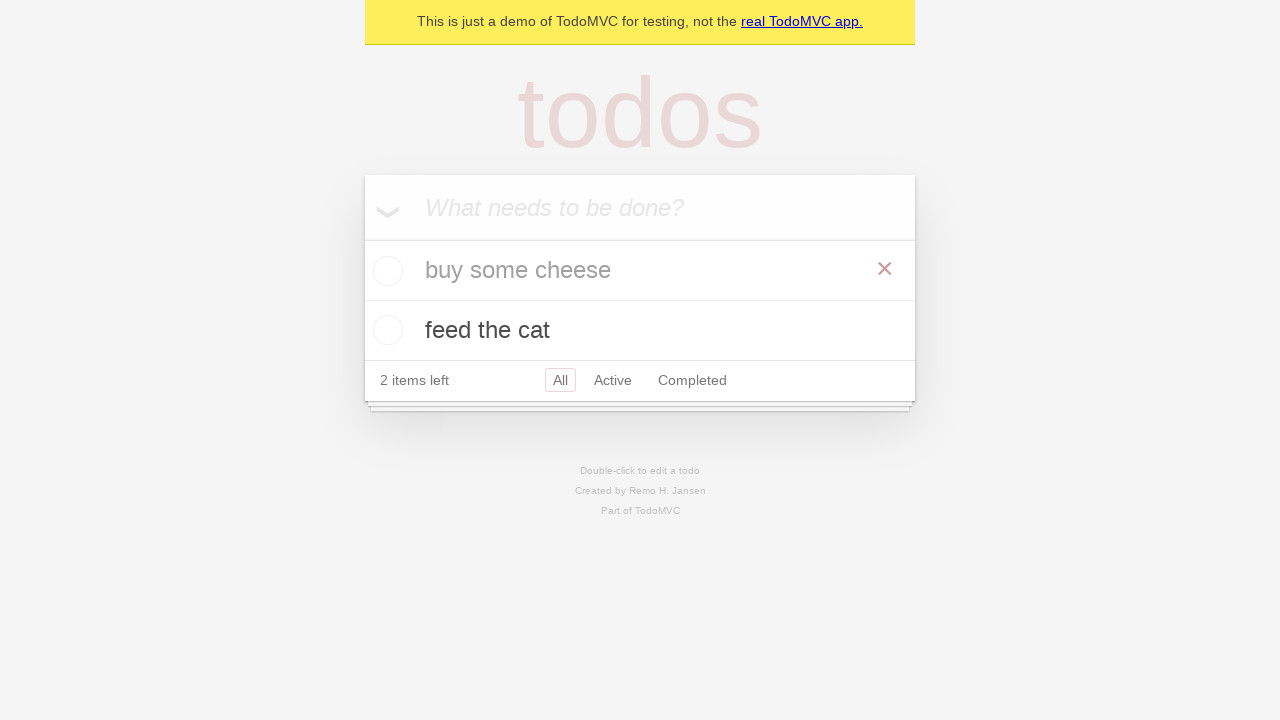

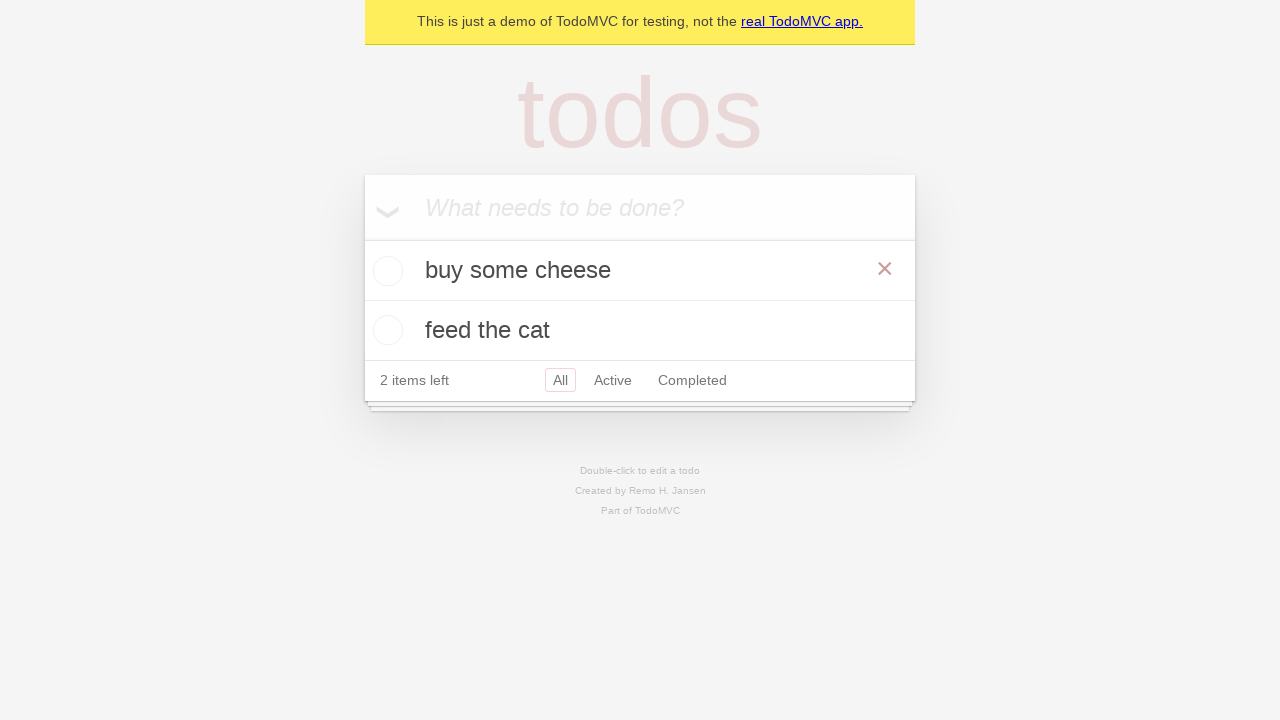